Tests the ReactJS homepage by clicking the Learn React link and verifying the Quick Start section appears

Starting URL: https://react.dev/

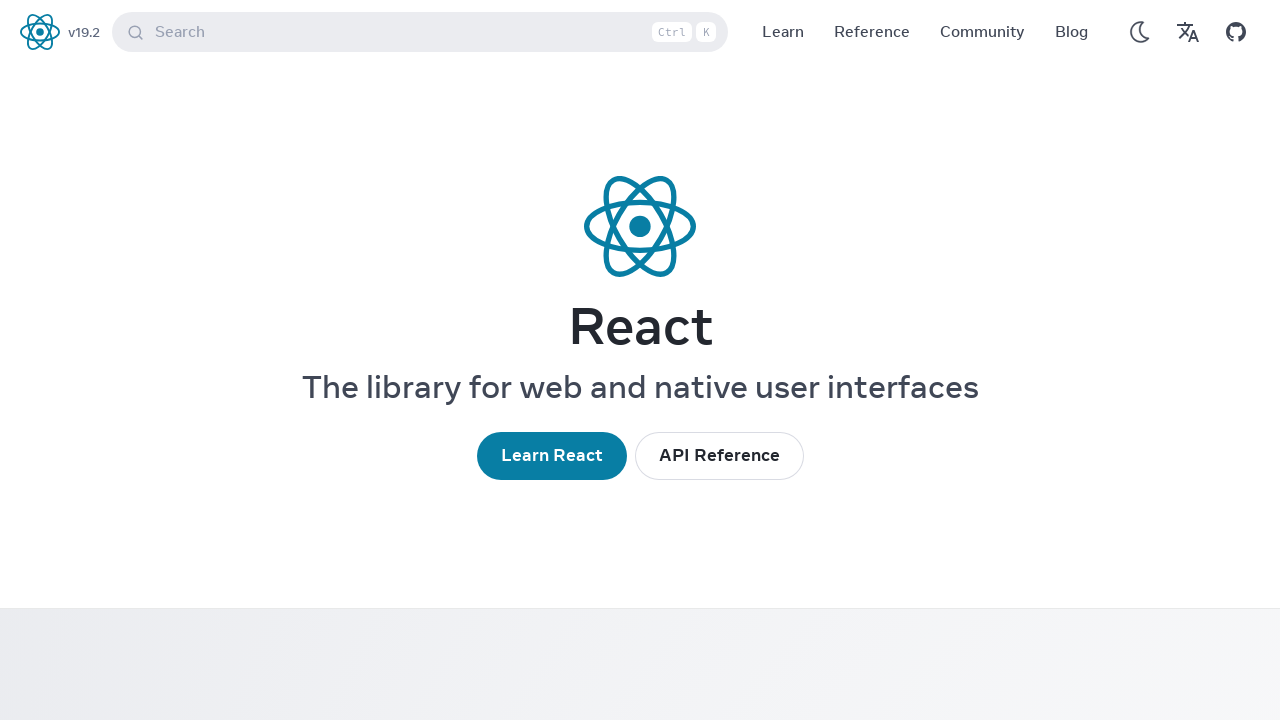

Clicked the Learn React link at (552, 456) on text=Learn React
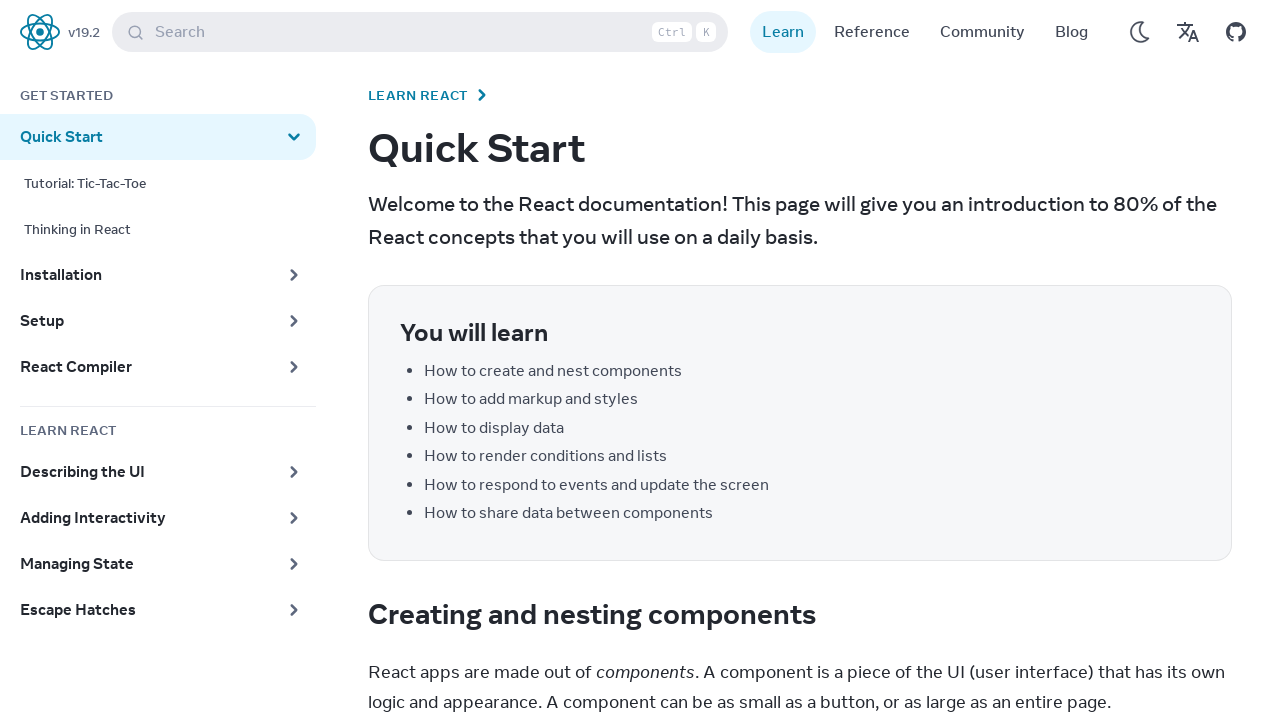

Quick Start section appeared and is visible
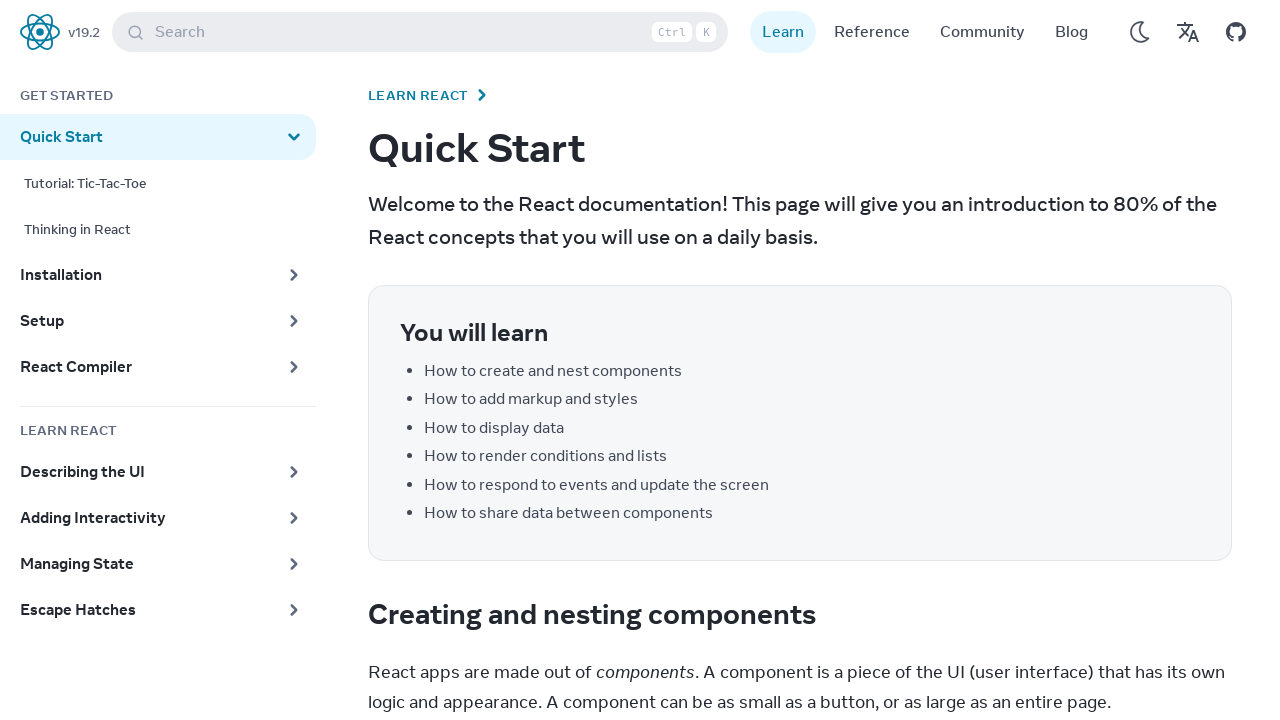

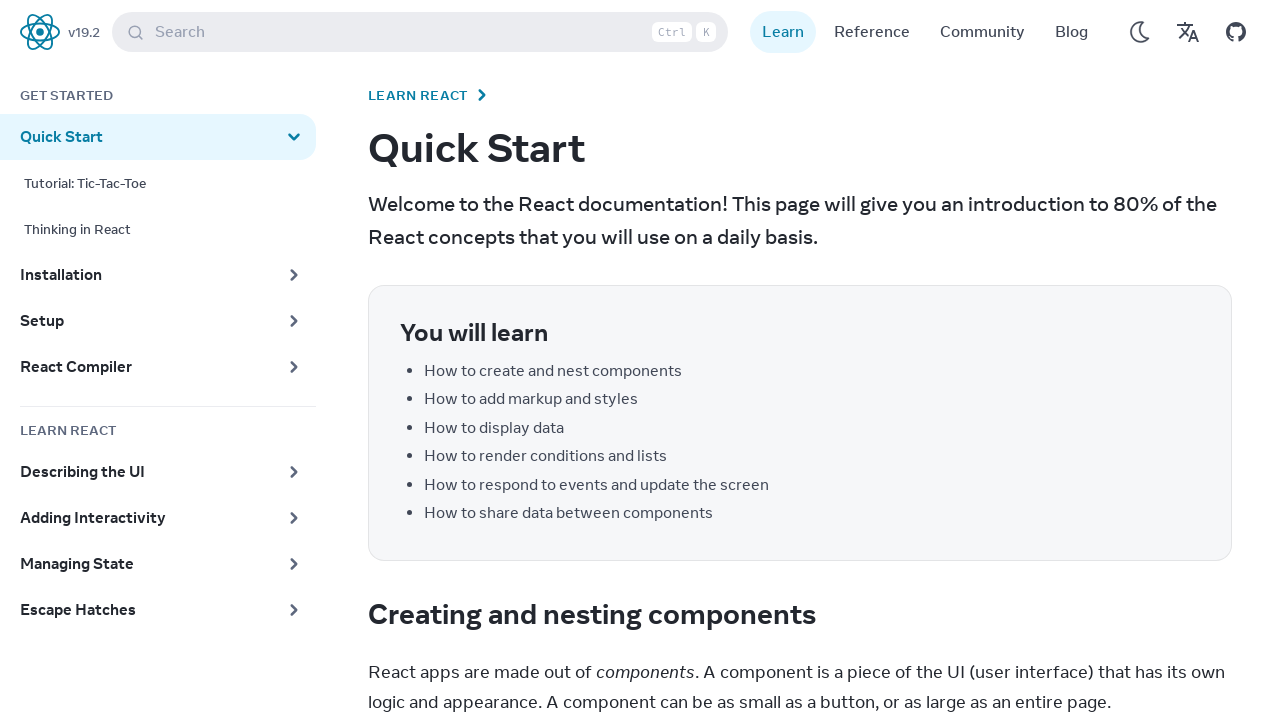